Tests browsing to the ABC page on 99 Bottles of Beer and verifies the Language and Author table headers are displayed

Starting URL: http://www.99-bottles-of-beer.net/

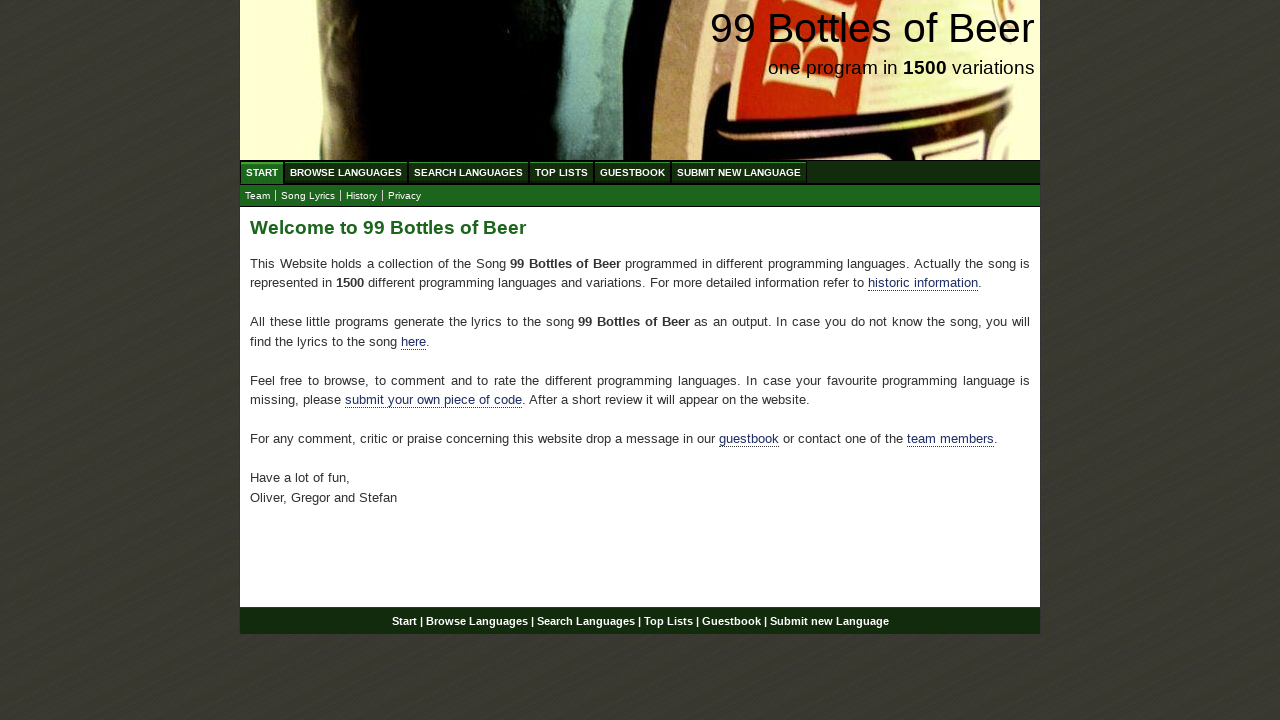

Clicked on Browse Languages (ABC) link at (346, 172) on #navigation #menu li a[href='/abc.html']
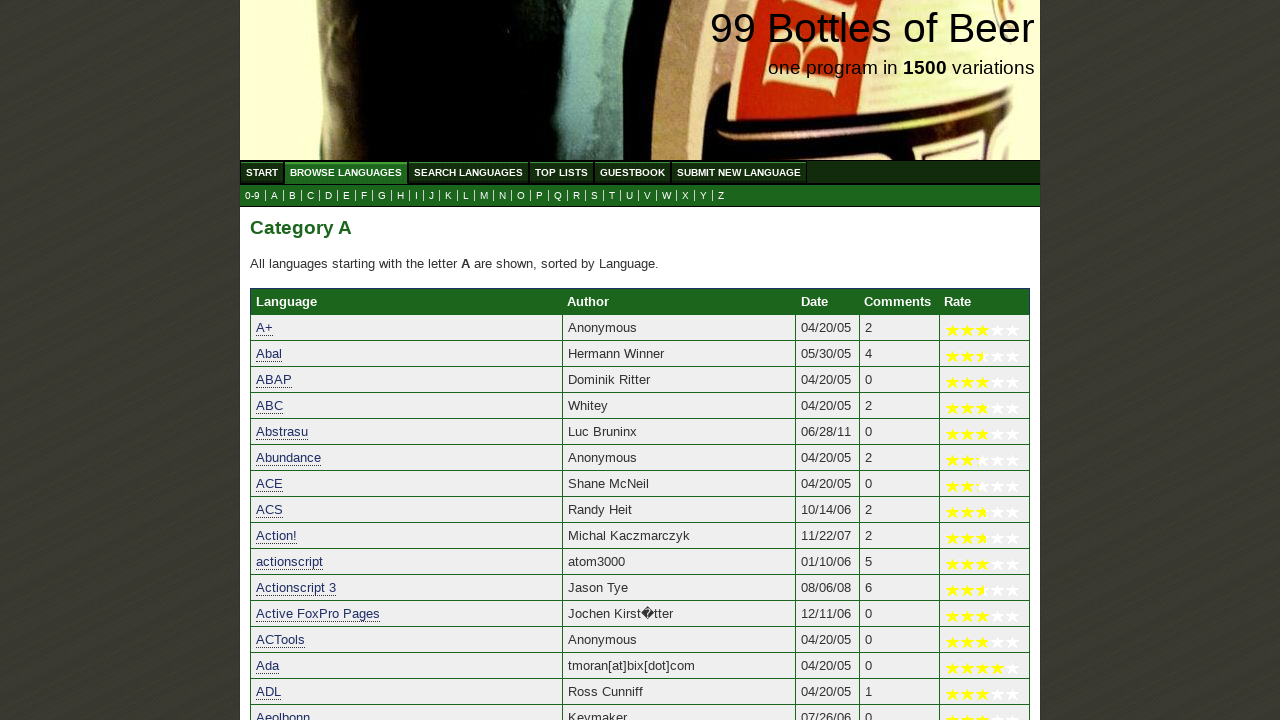

Language header table is displayed
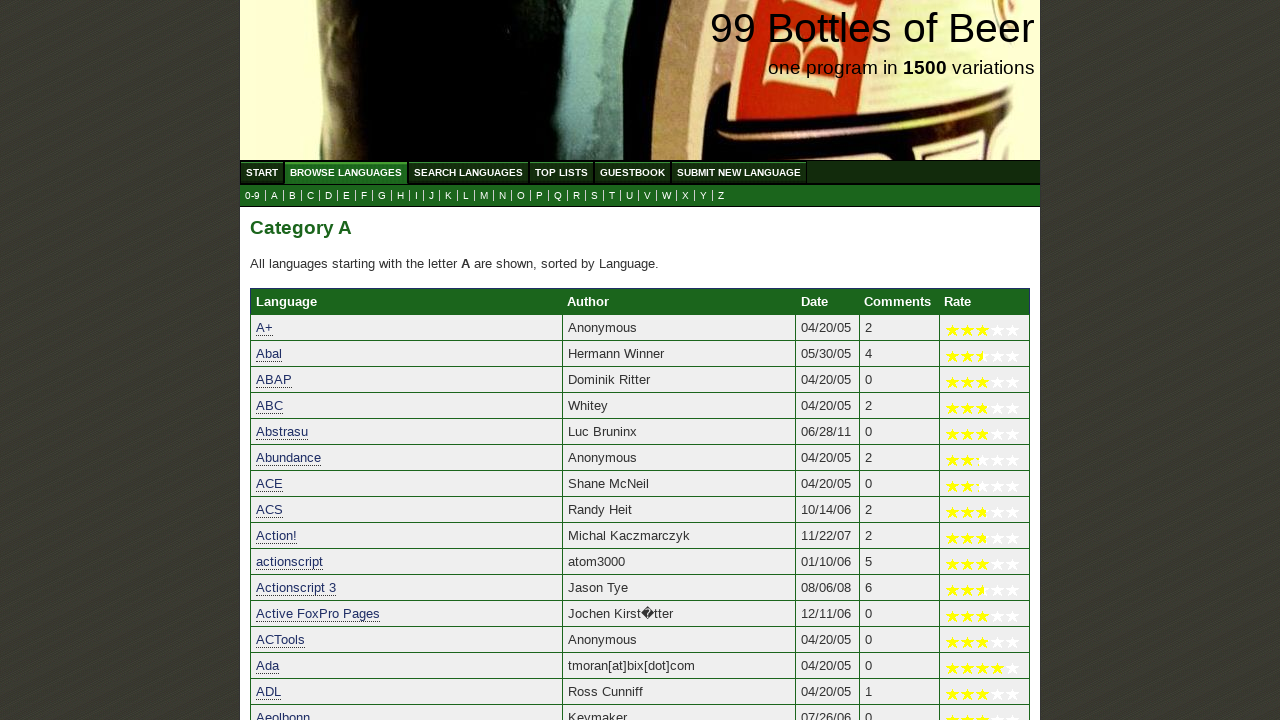

Author header table is displayed
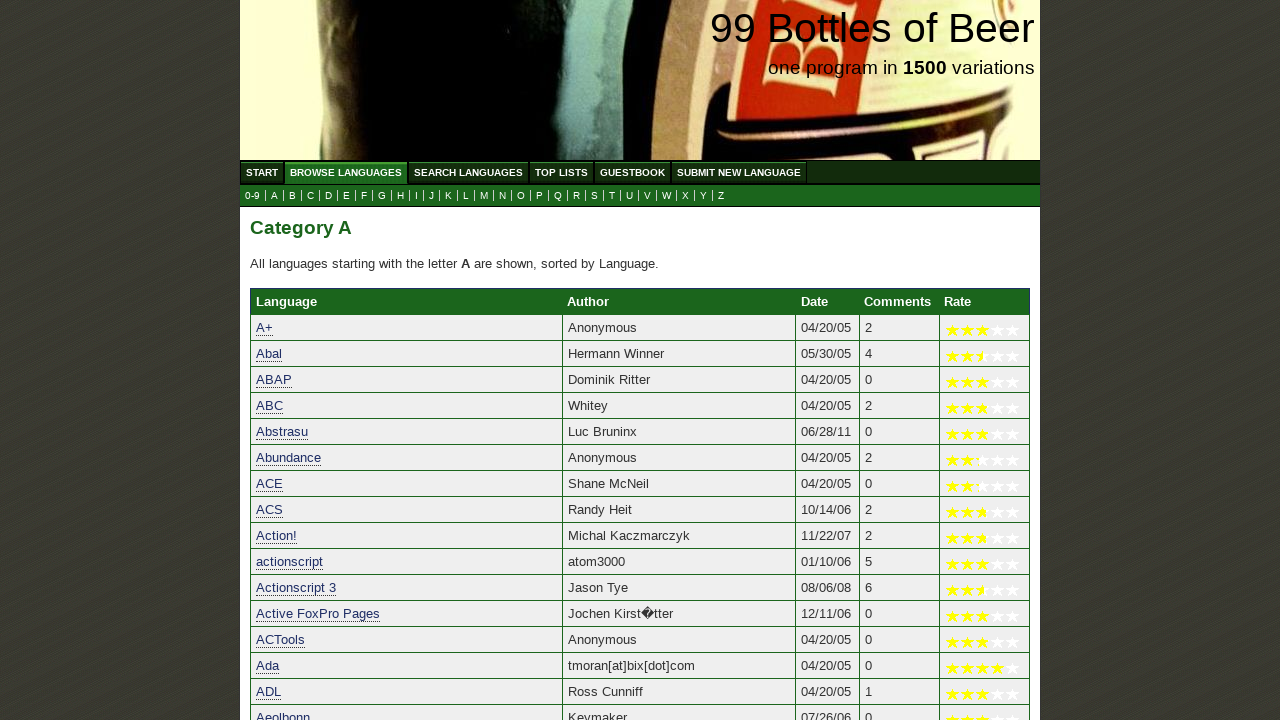

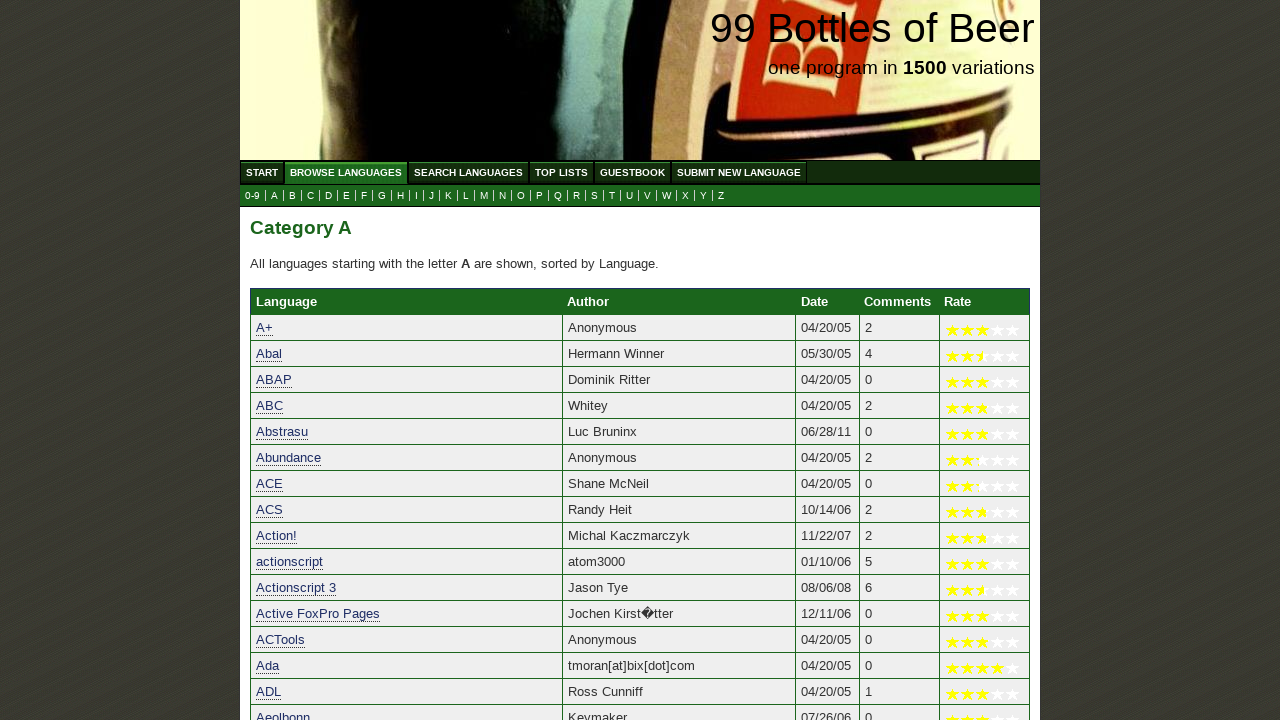